Tests right-click context menu functionality by right-clicking an element, hovering over menu items, and clicking to dismiss

Starting URL: http://swisnl.github.io/jQuery-contextMenu/demo.html

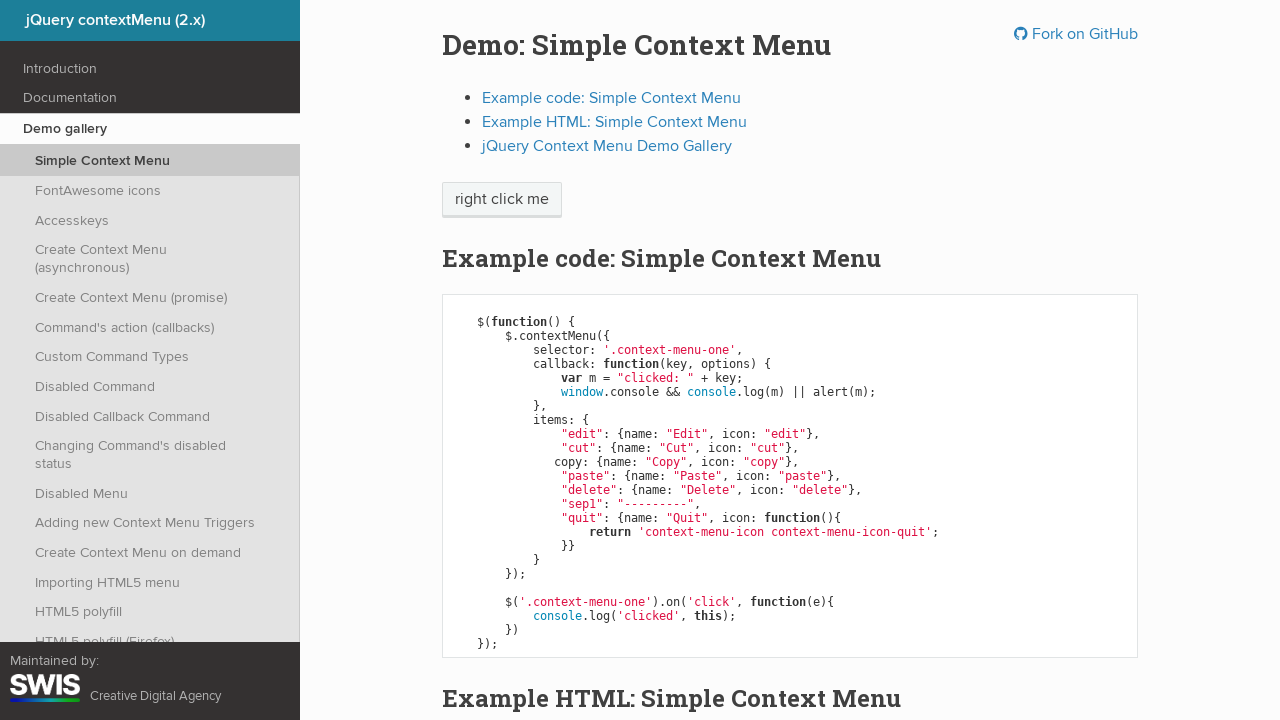

Right-clicked on 'right click me' element to open context menu at (502, 200) on span:has-text('right click me')
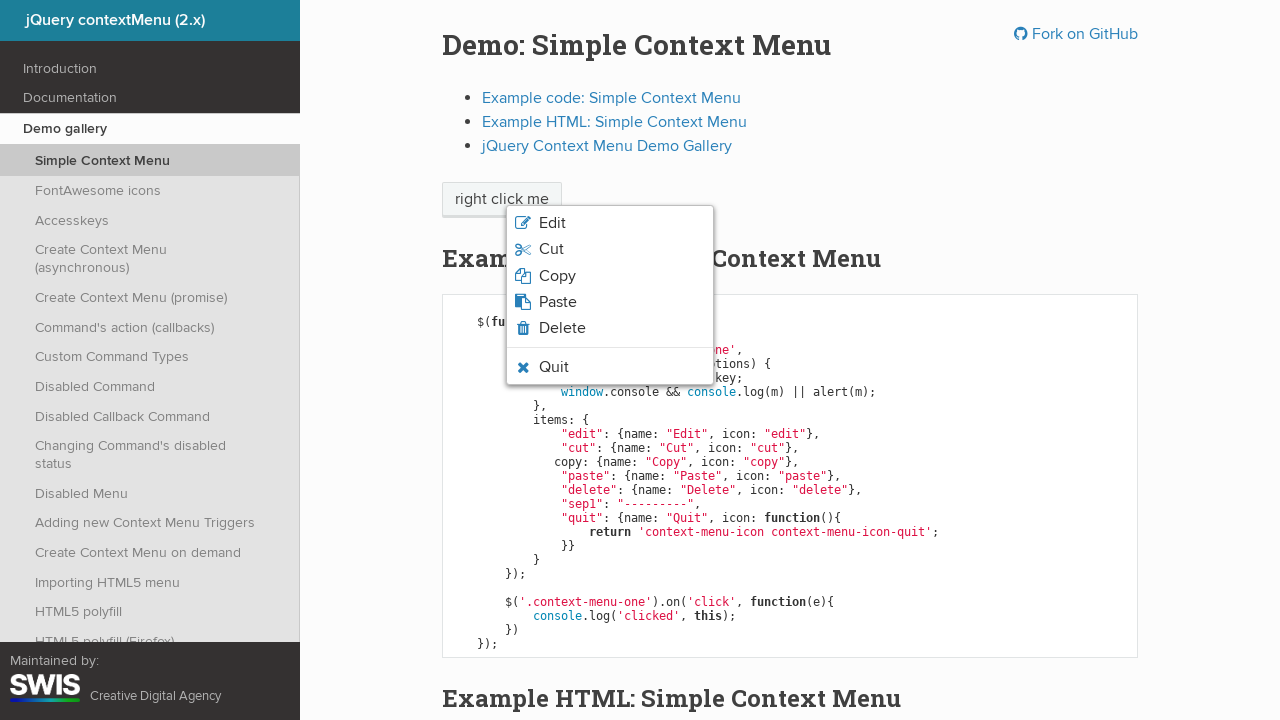

Verified context menu is visible
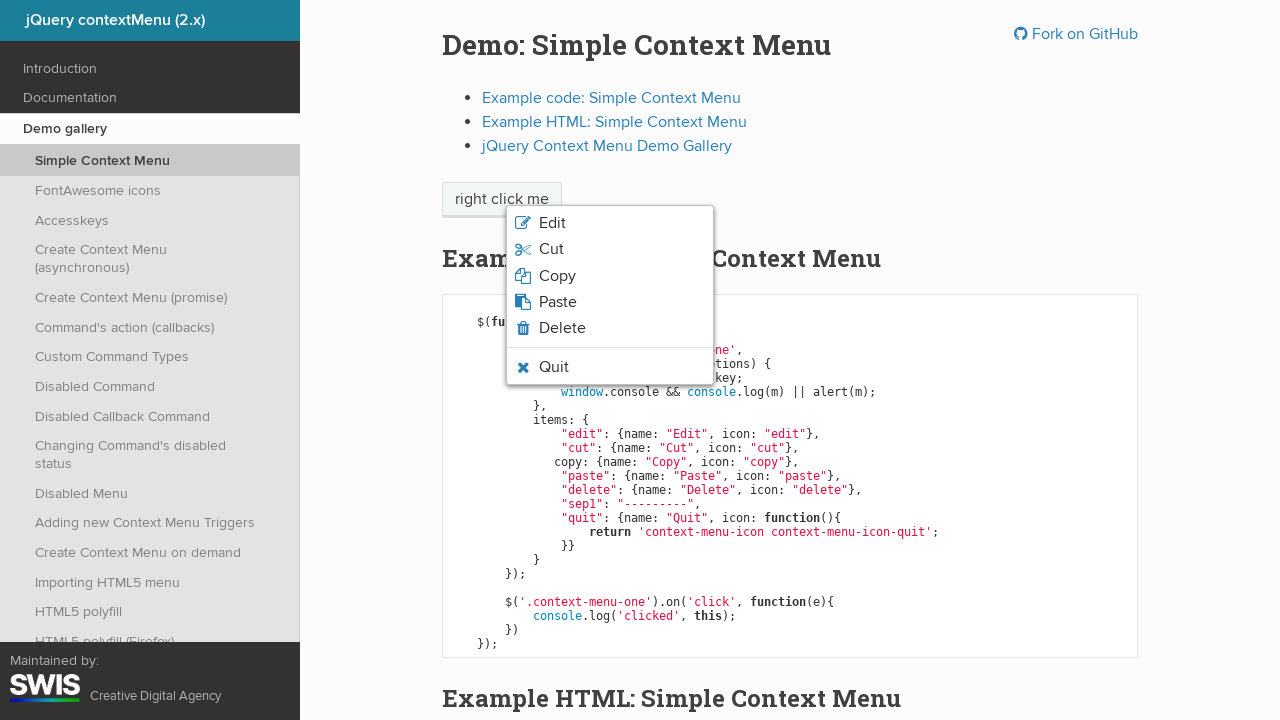

Hovered over 'Quit' menu option at (610, 367) on li.context-menu-icon-quit
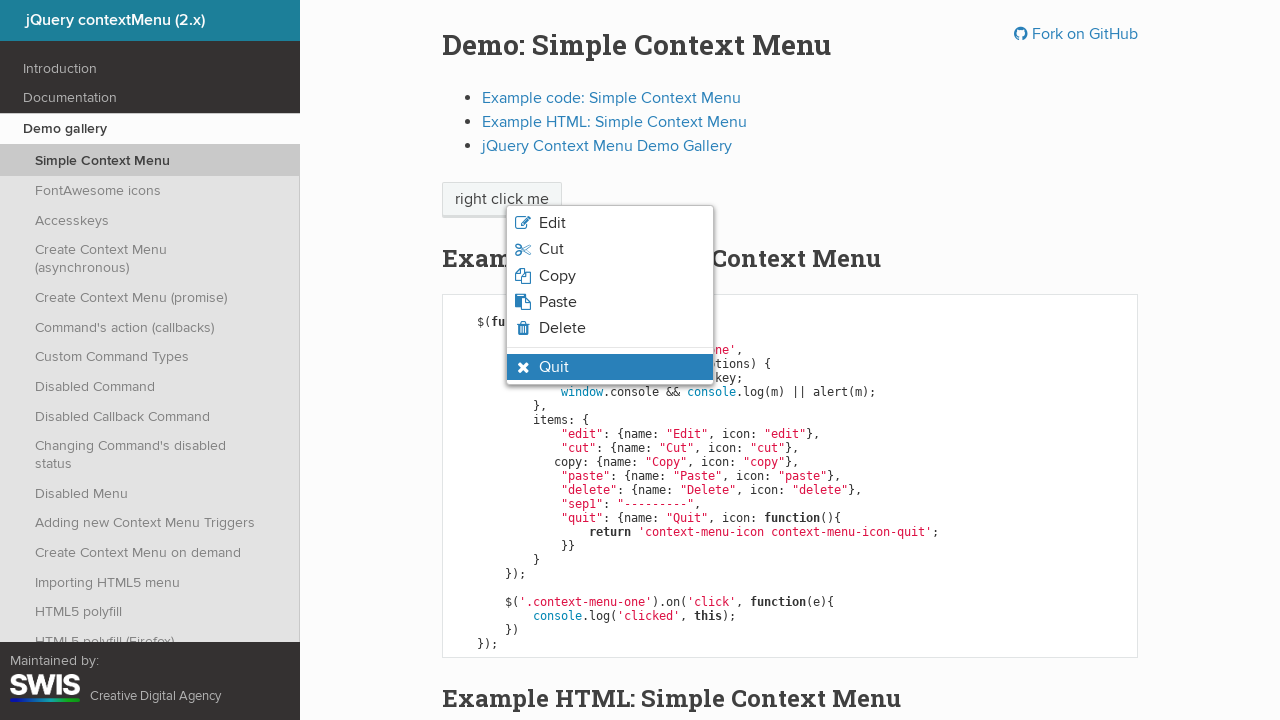

Verified 'Quit' option is in hover state
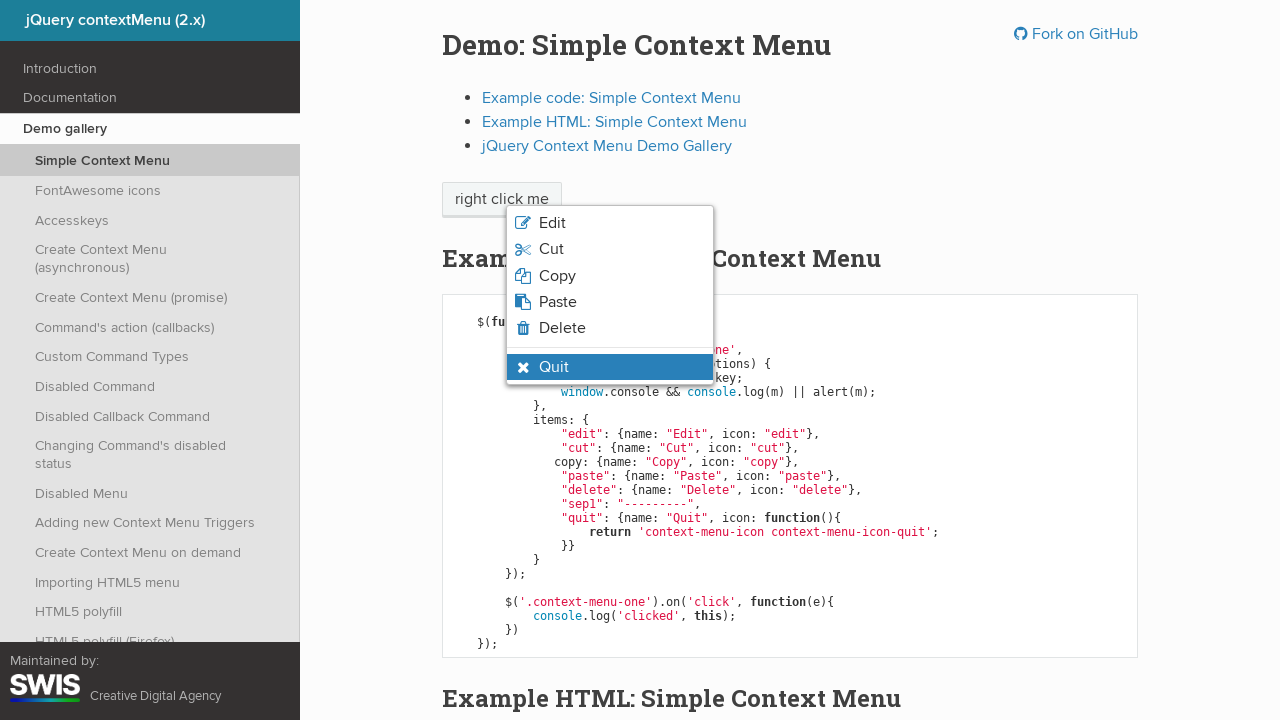

Clicked 'Quit' menu option at (610, 367) on li.context-menu-icon-quit
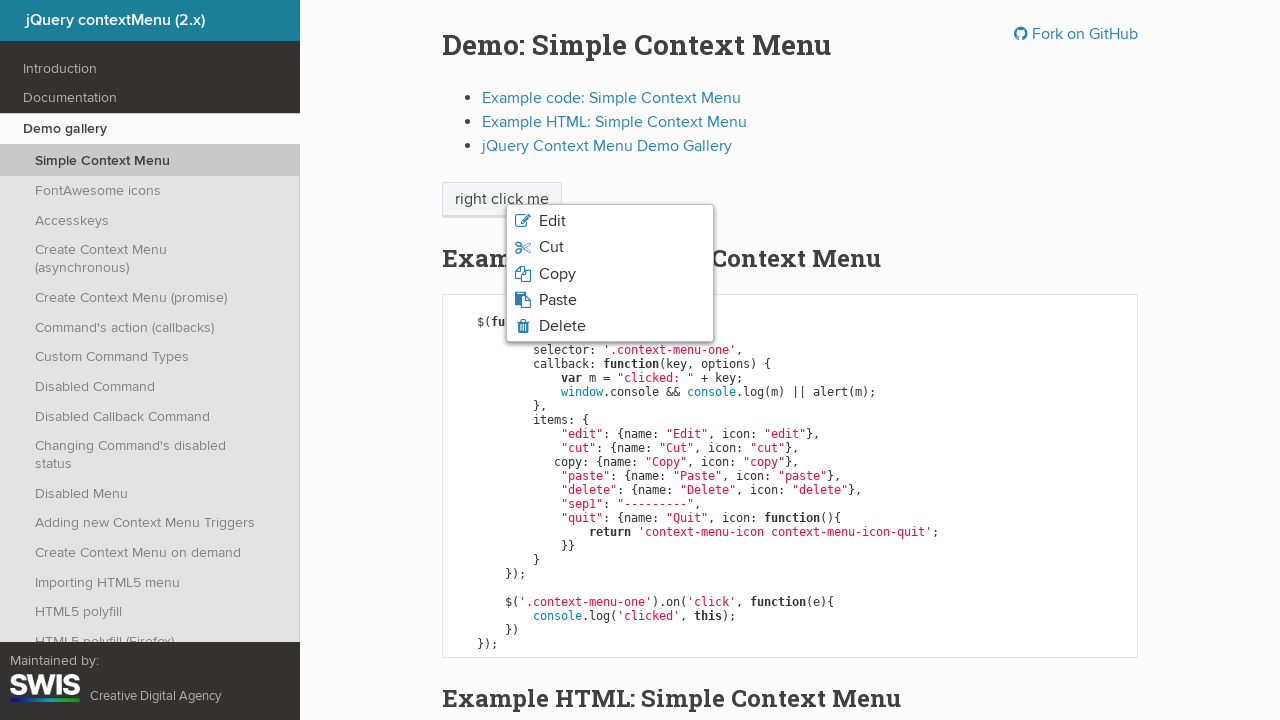

Set up alert dialog handler to accept dialogs
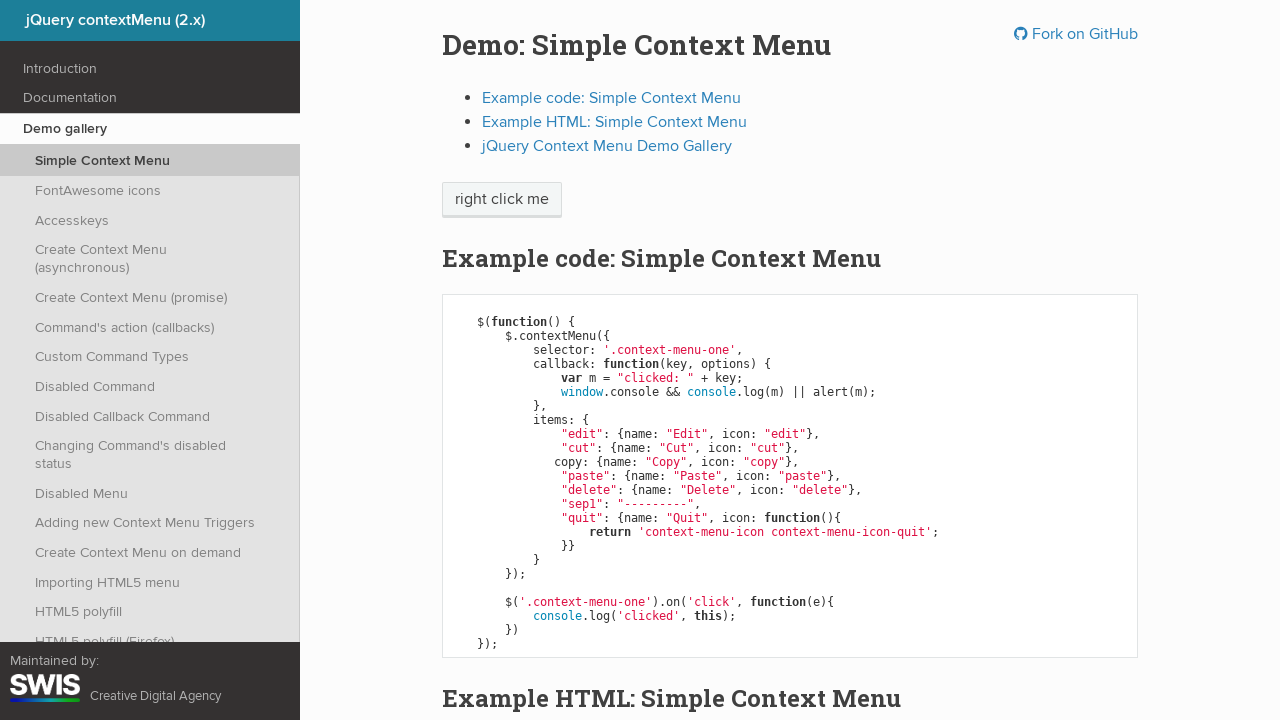

Verified context menu is no longer visible after clicking Quit
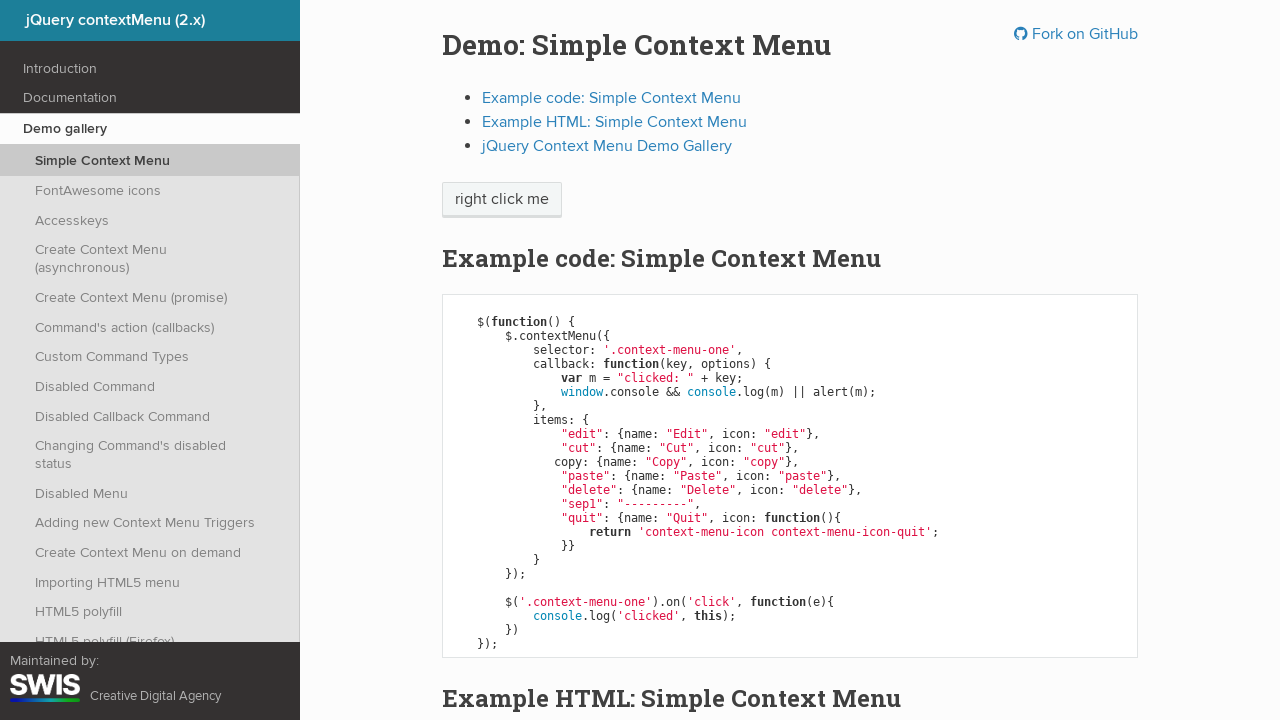

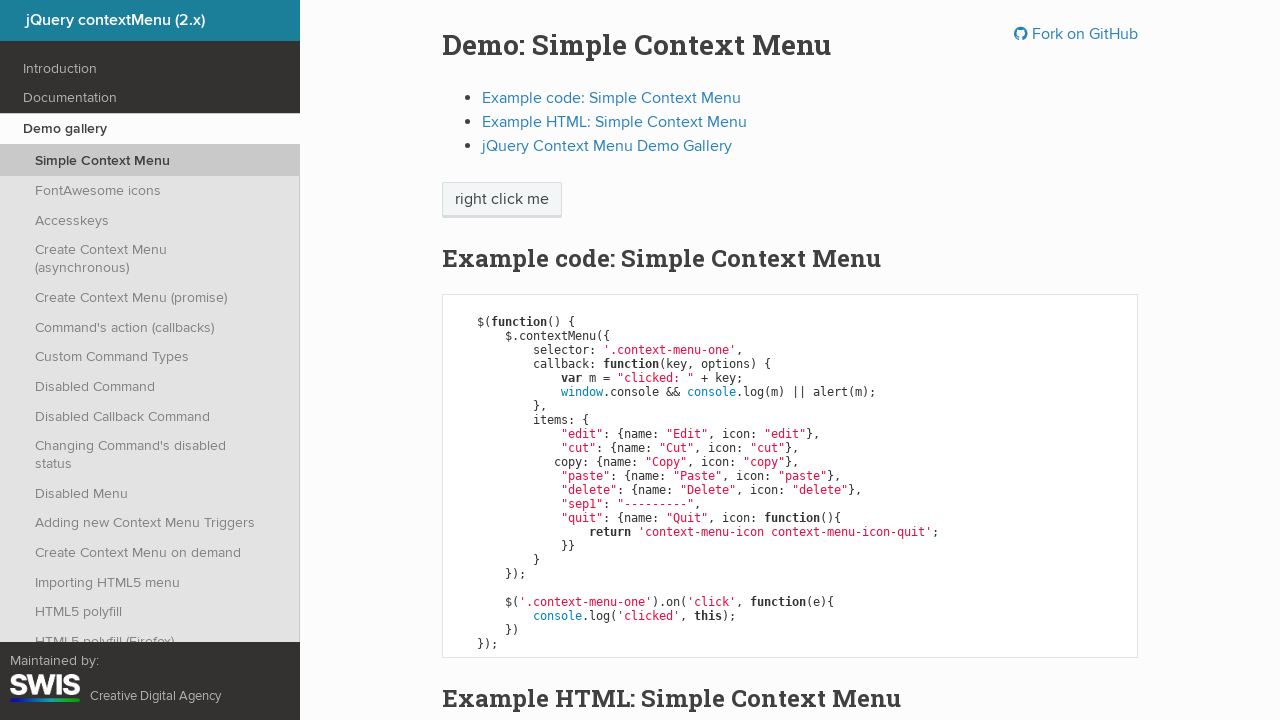